Tests a registration form by filling in personal information fields (name, email, phone, country) and submitting the form, then verifies the success message is displayed.

Starting URL: http://suninjuly.github.io/registration1.html

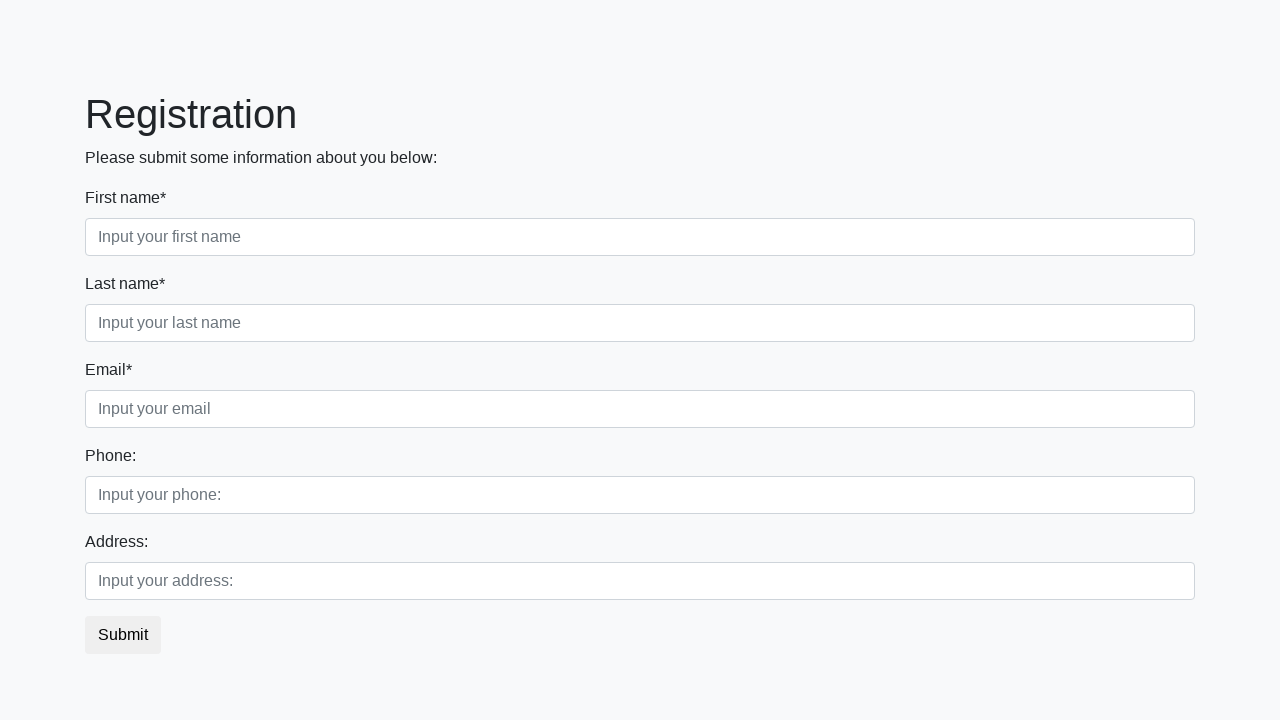

Filled first name field with 'Ivan' on .first_block .first
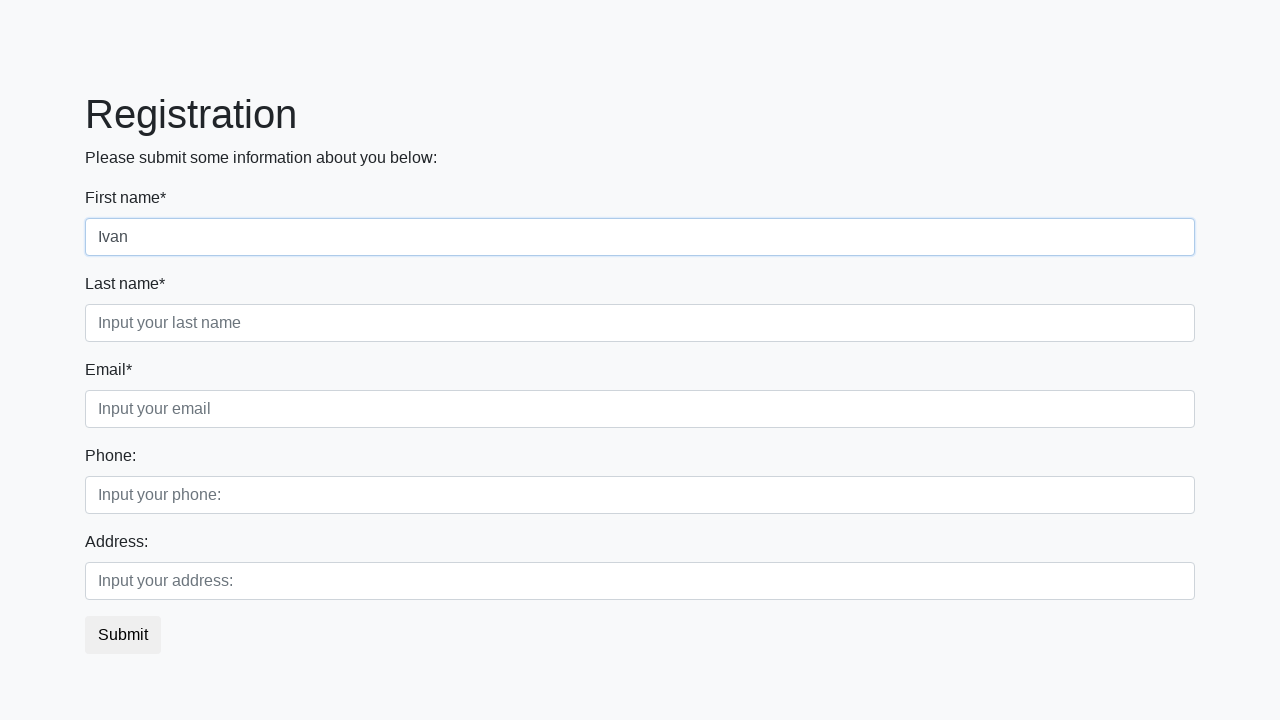

Filled last name field with 'Petrov' on .first_block .second
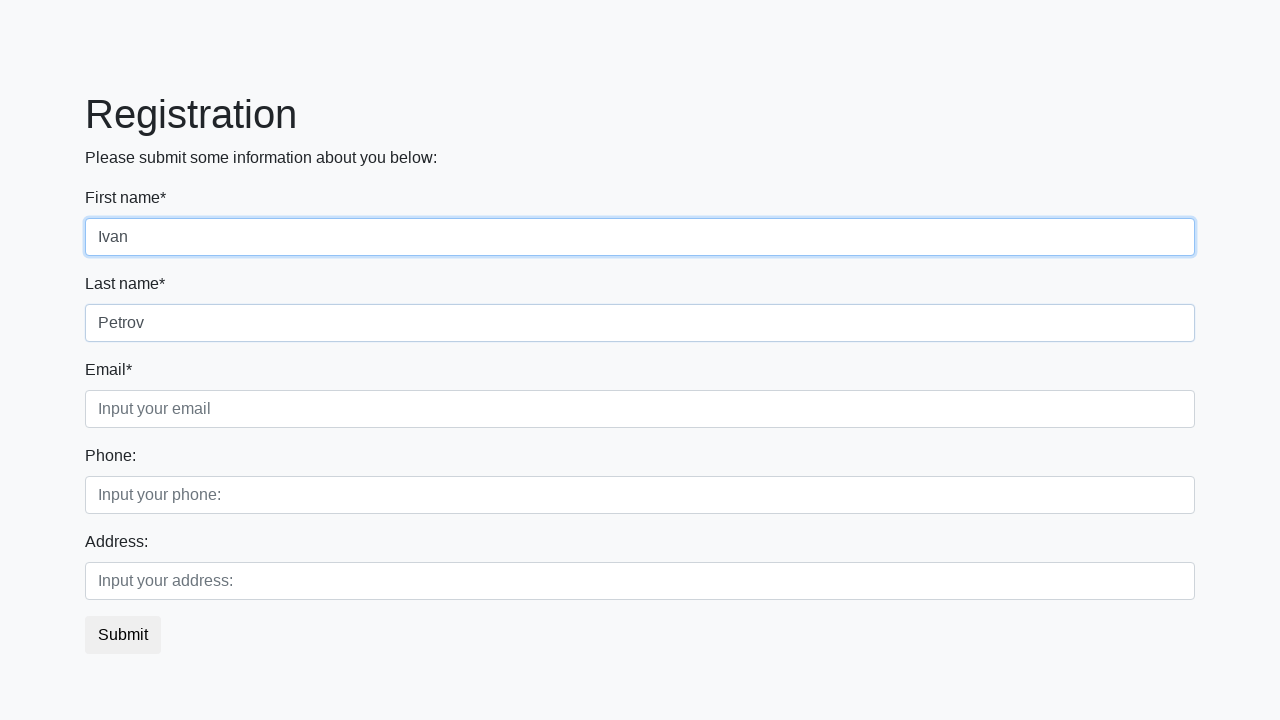

Filled email field with 'email@gmail.com' on .first_block .third
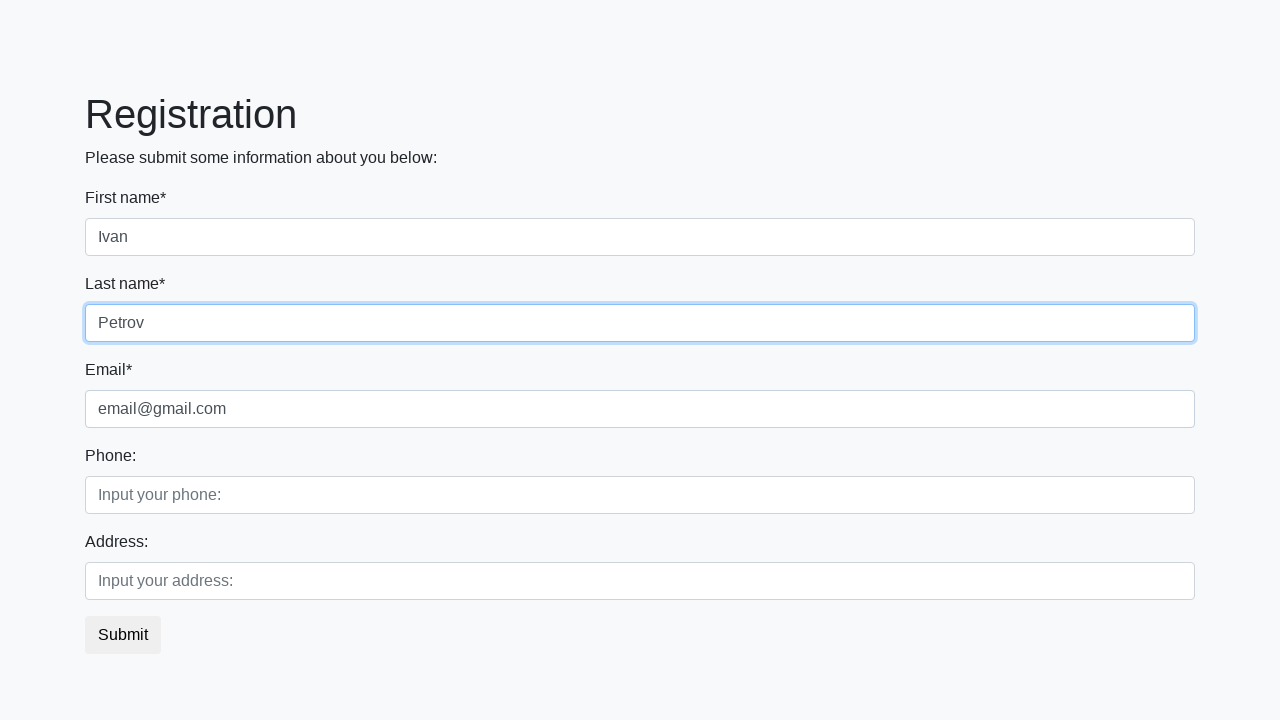

Filled phone number field with '+71234567898' on .second_block .first
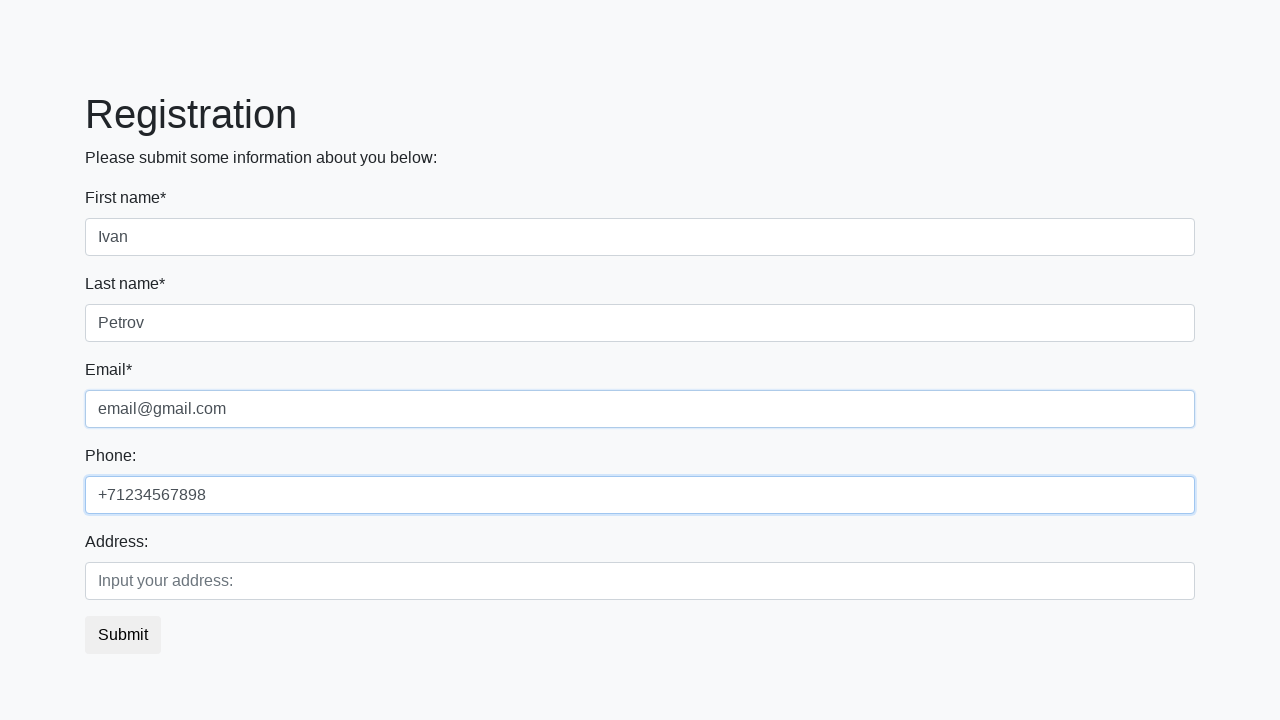

Filled country field with 'Kazakhstan' on .second_block .second
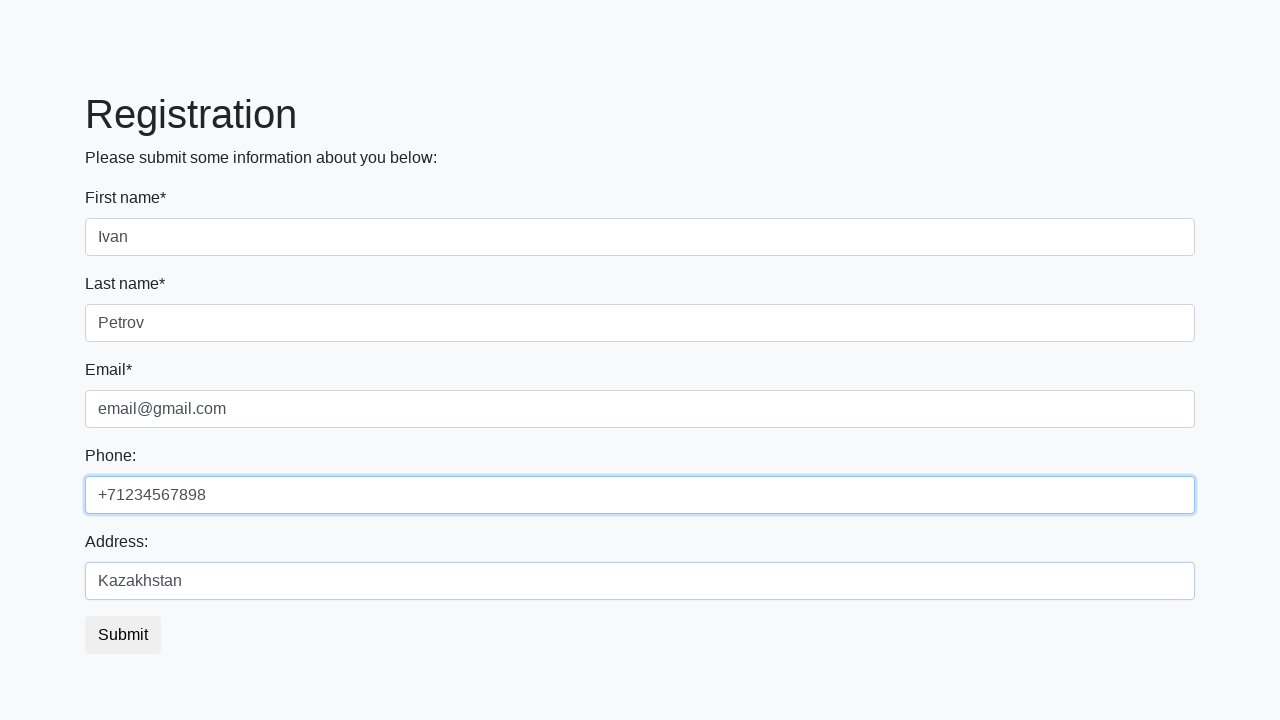

Clicked the submit button at (123, 635) on button.btn
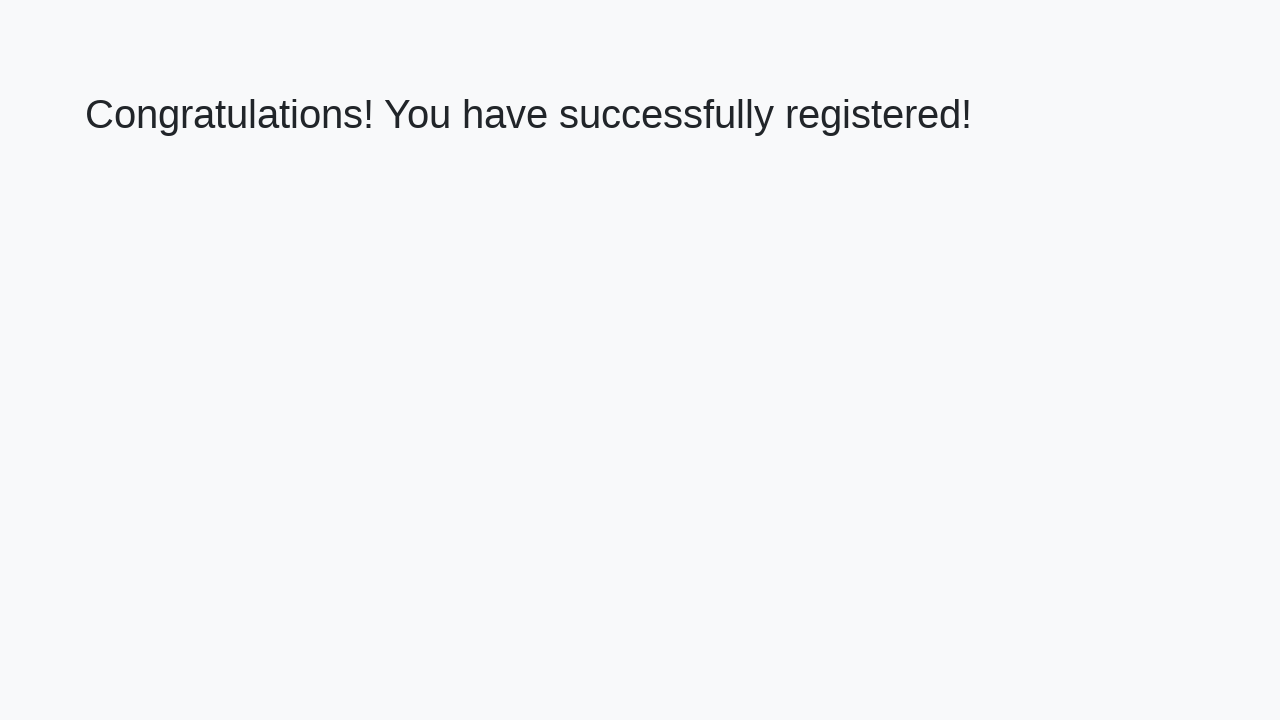

Retrieved success message text
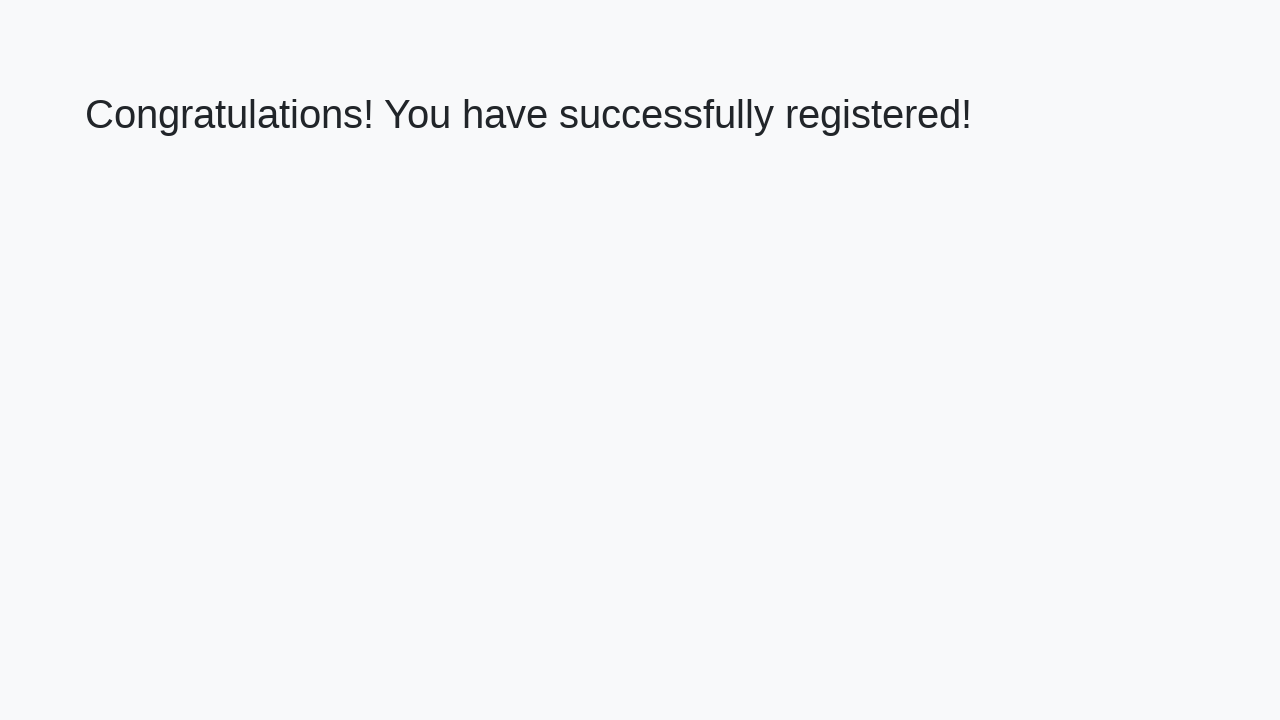

Verified success message is displayed correctly
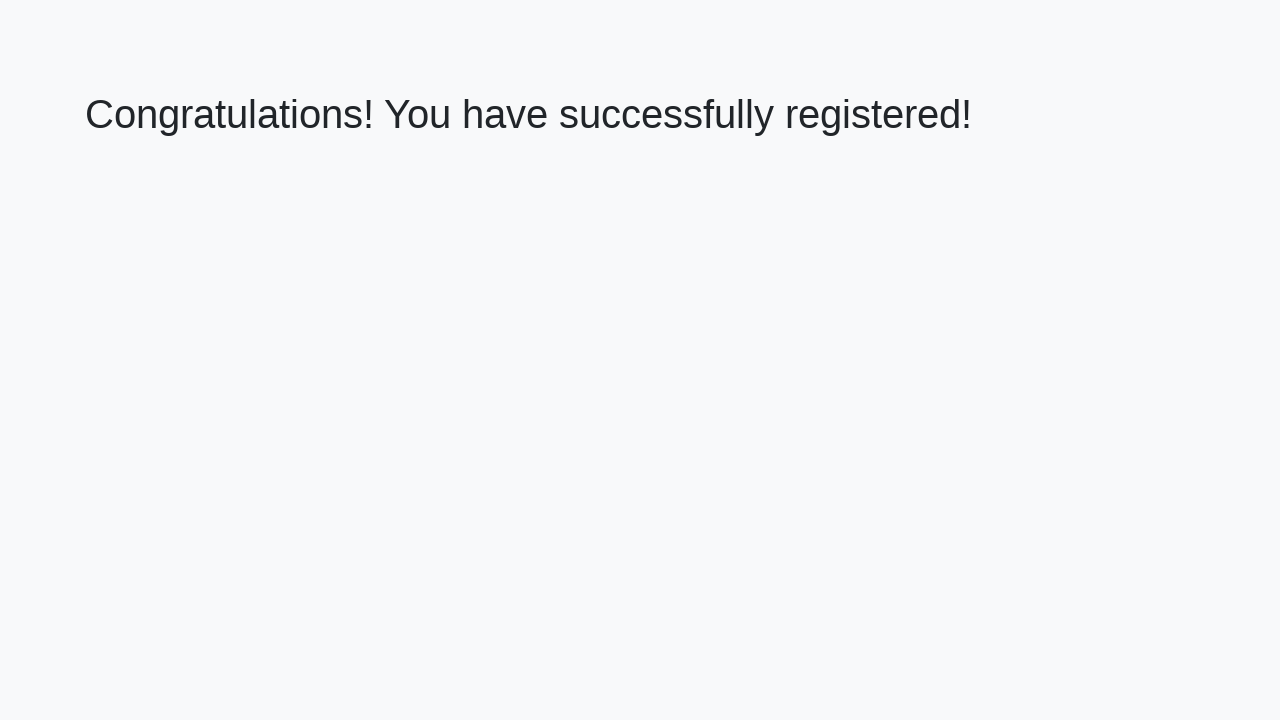

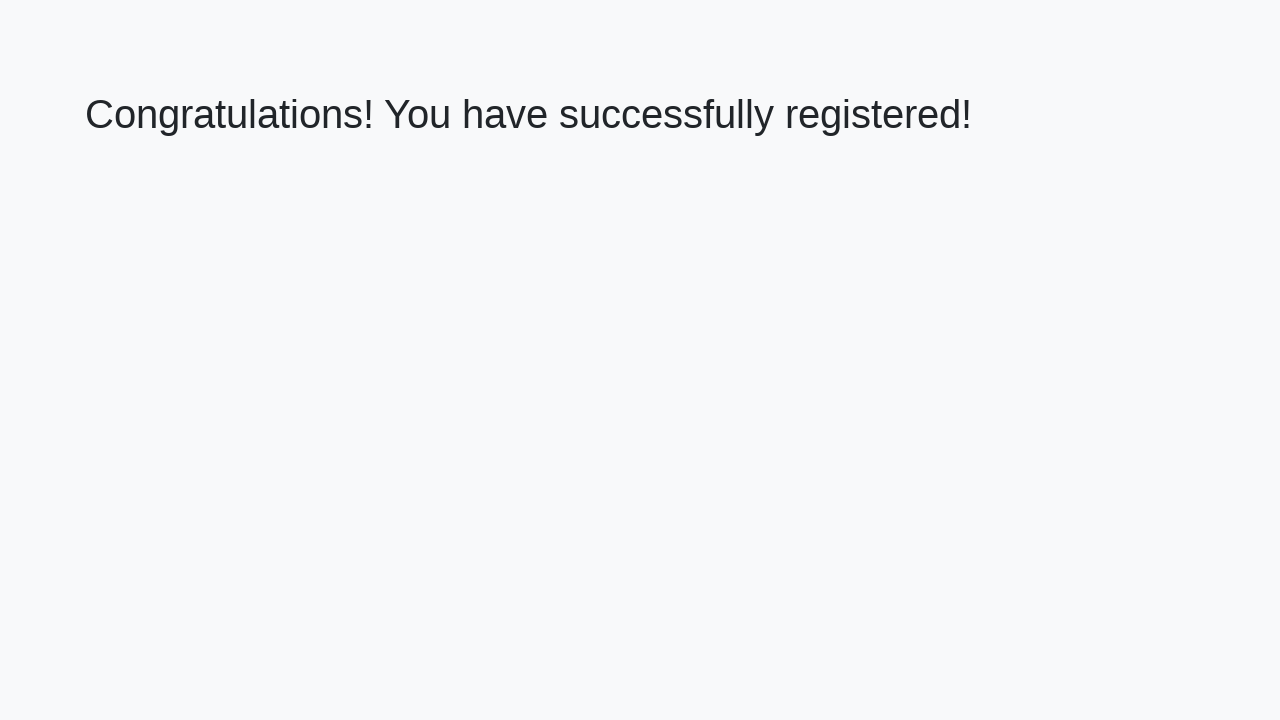